Tests search functionality on Brit Insurance website by clicking the search button, entering a search query, viewing search suggestions, and submitting the search to view results.

Starting URL: https://www.britinsurance.com/

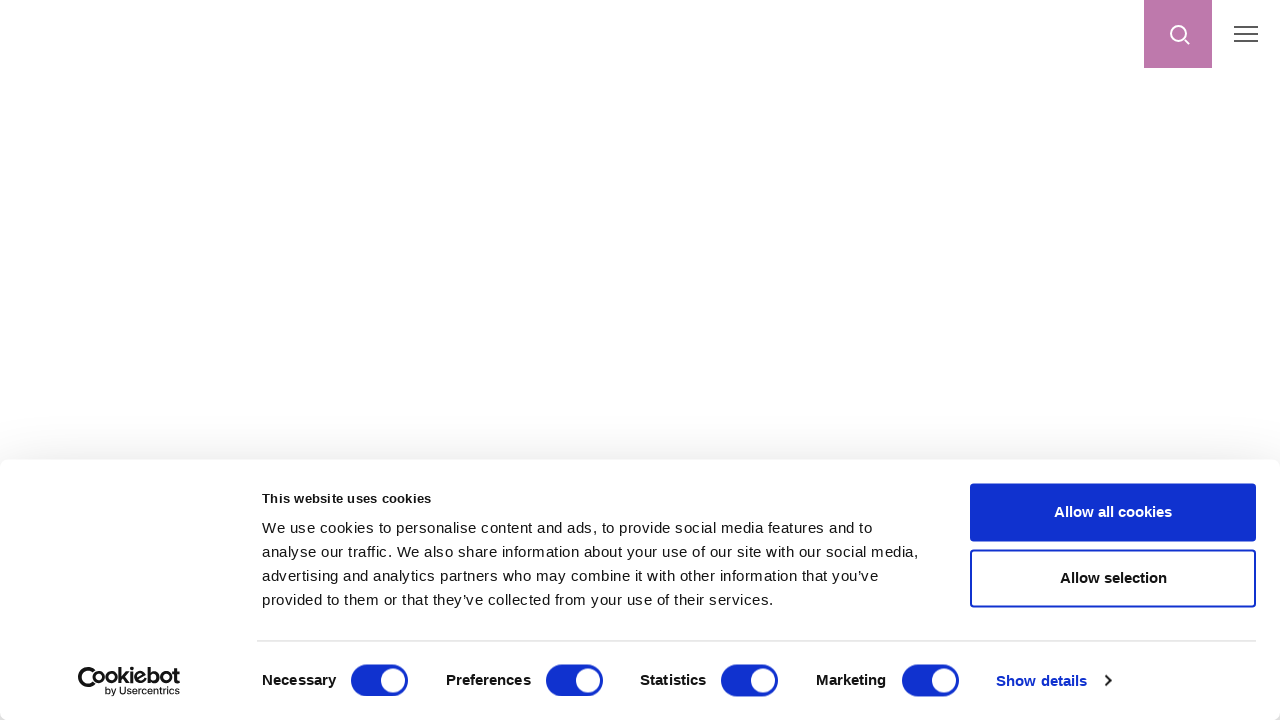

Waited for page to fully load (networkidle)
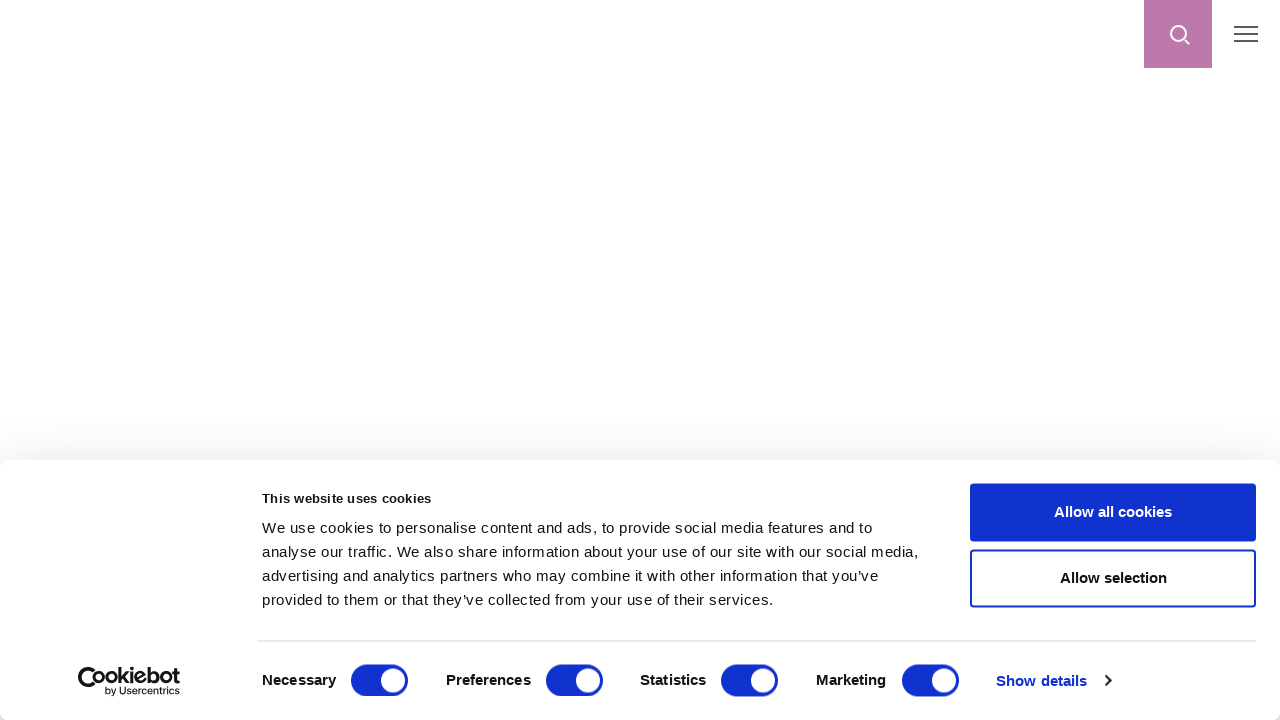

Clicked search button to open search input at (1178, 34) on xpath=//button[@aria-label='Search button']
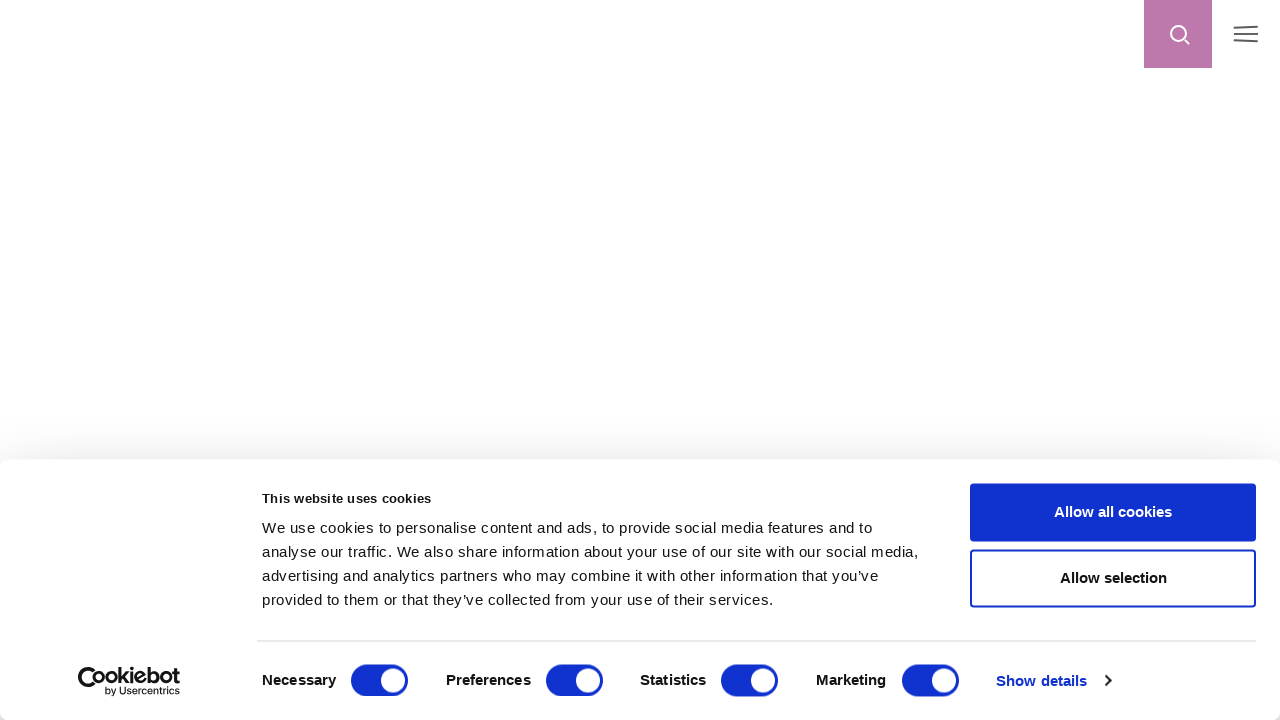

Entered search query 'IFRS 17' in search input on xpath=//input[@name='k']
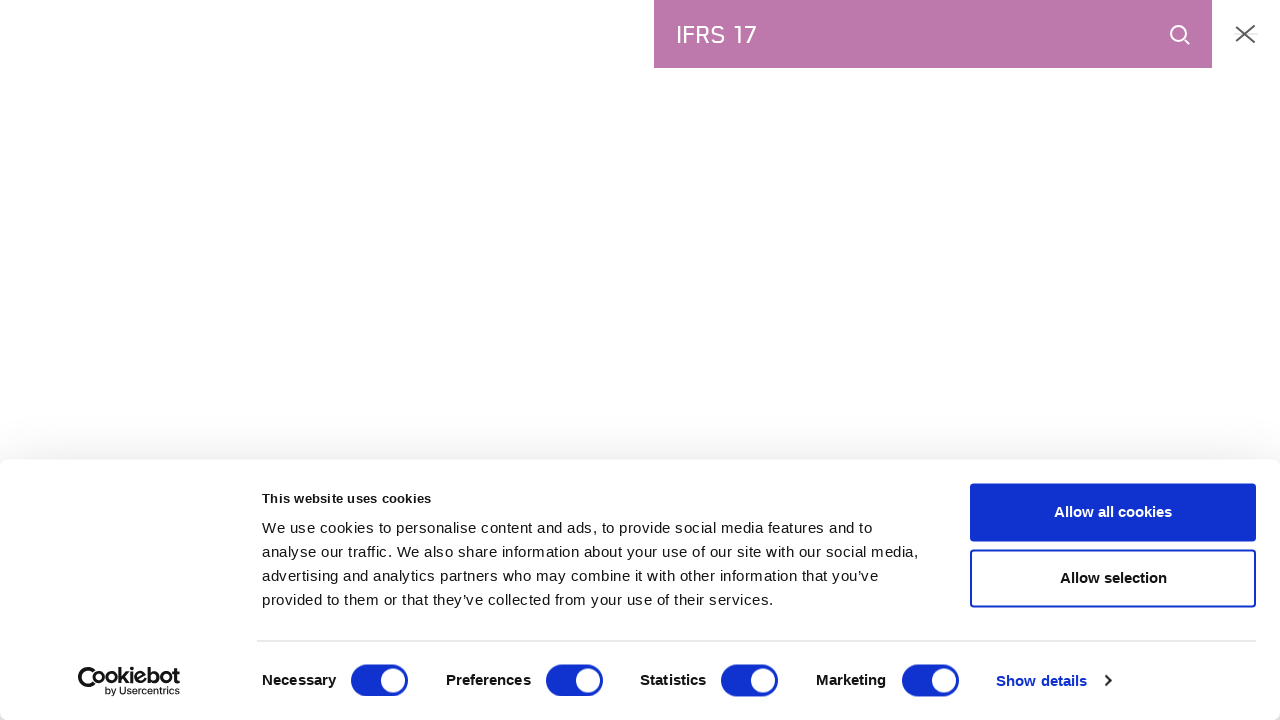

Pressed space key to trigger search suggestions
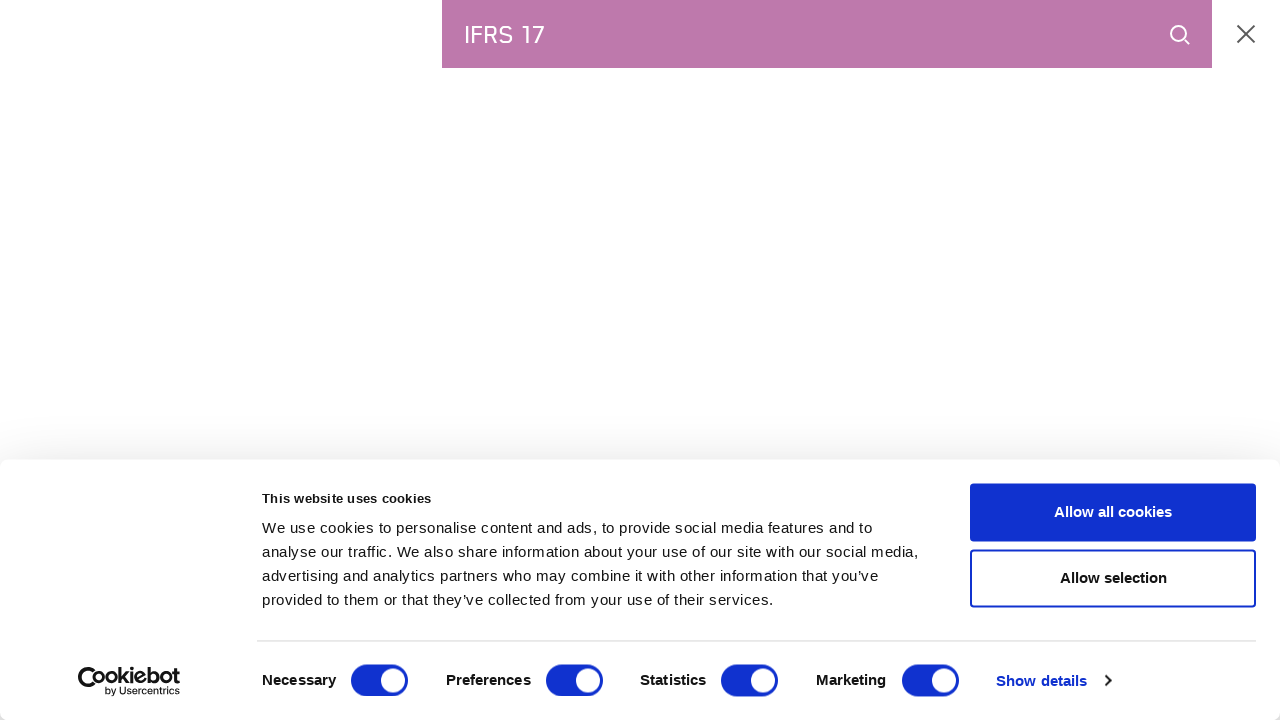

Search suggestions appeared
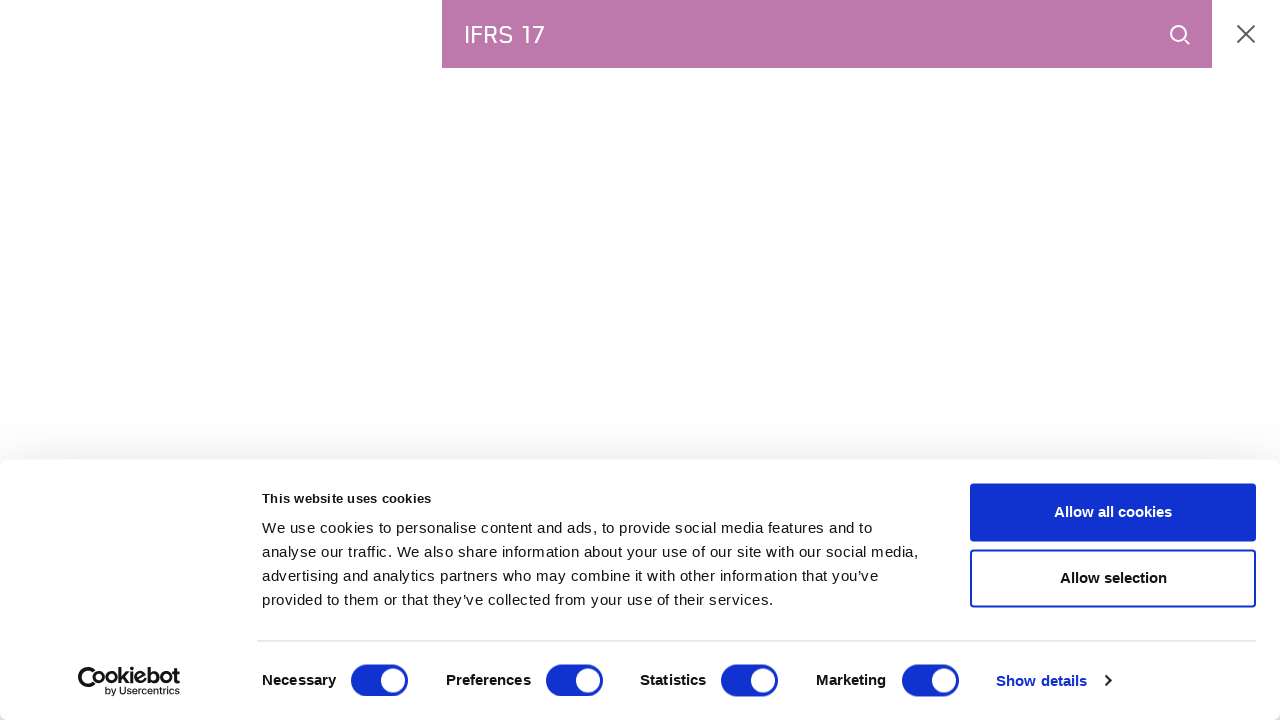

Pressed Enter to submit search query
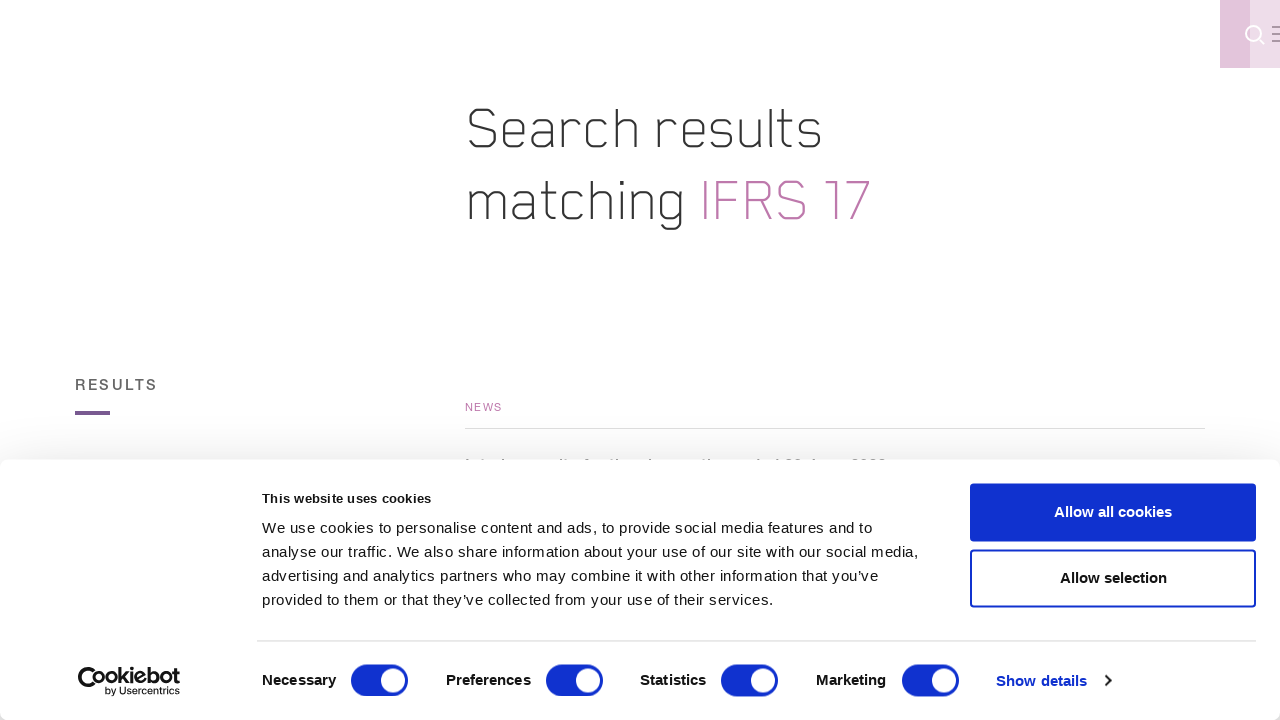

Search results loaded successfully
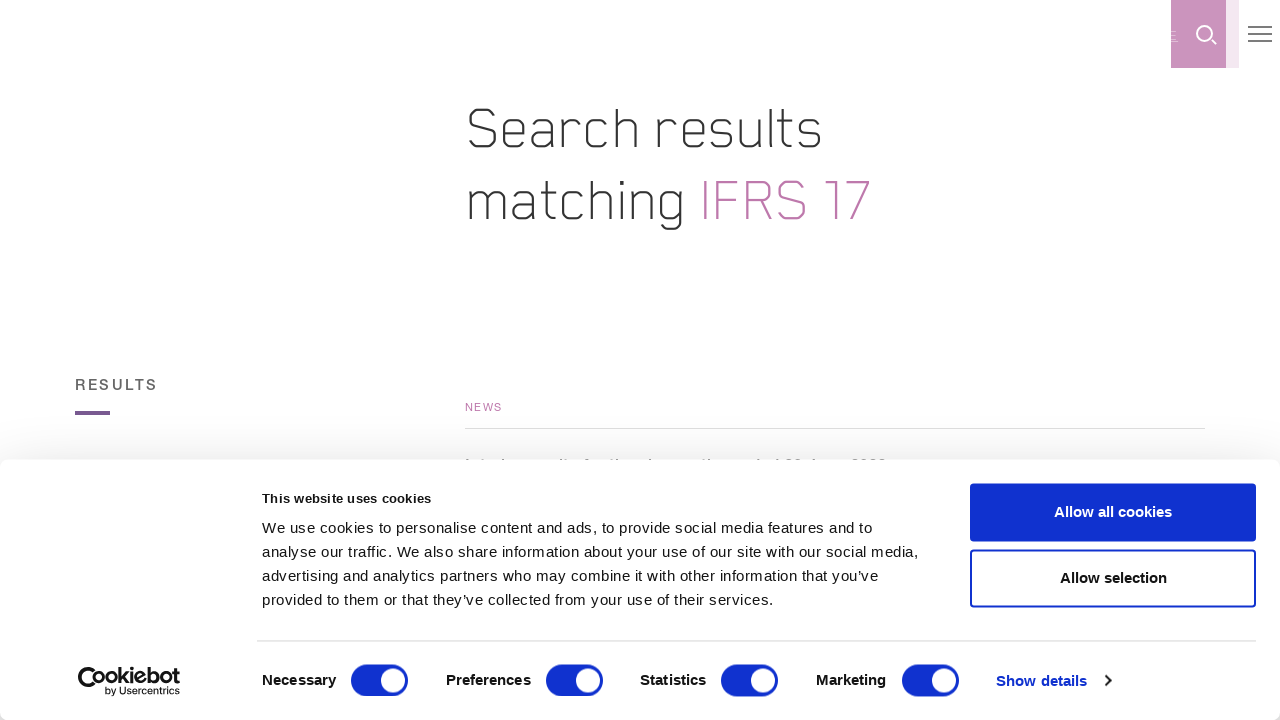

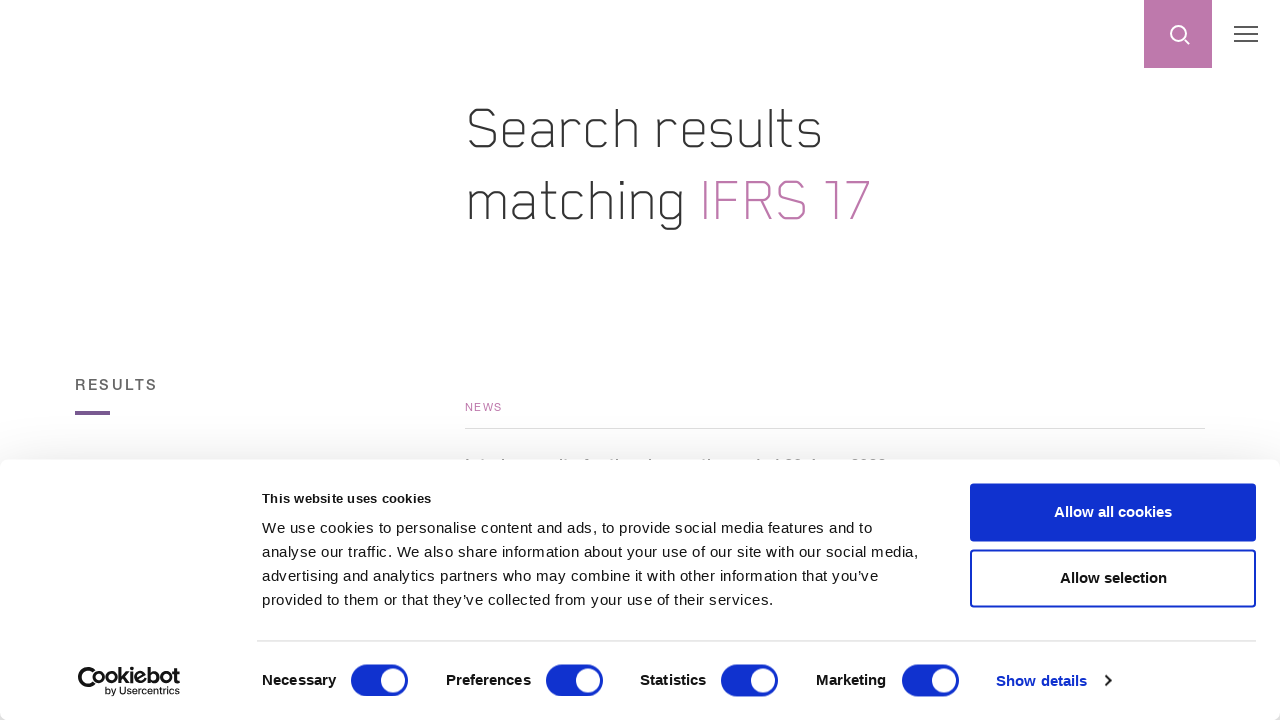